Tests clicking on a JavaScript exception button to verify error logging functionality

Starting URL: https://www.selenium.dev/selenium/web/bidi/logEntryAdded.html

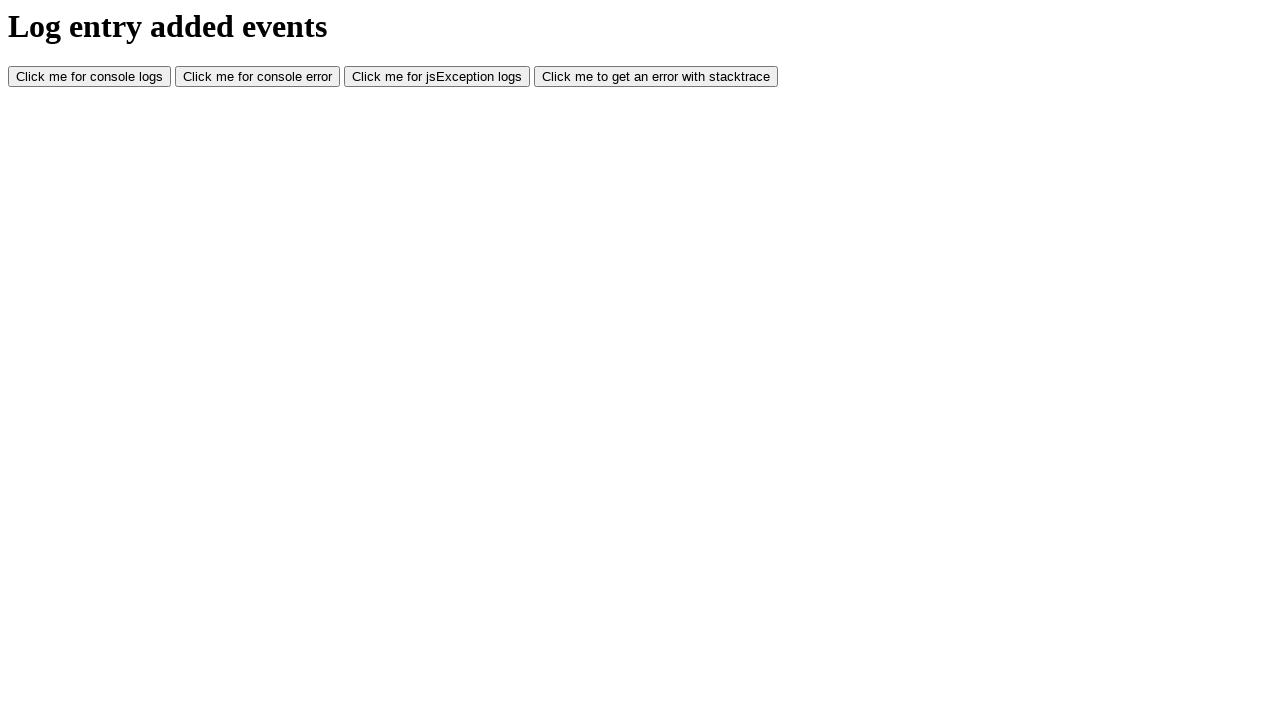

Navigated to JavaScript error logging test page
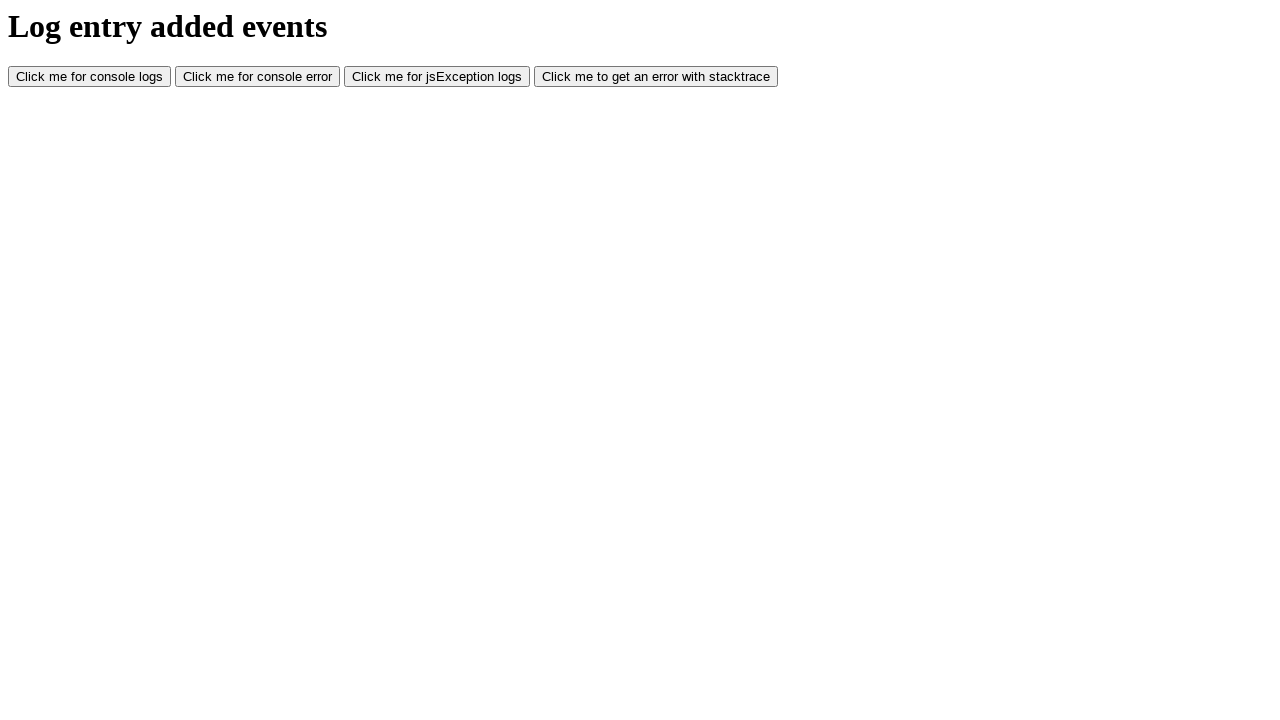

Clicked JavaScript exception button at (437, 77) on #jsException
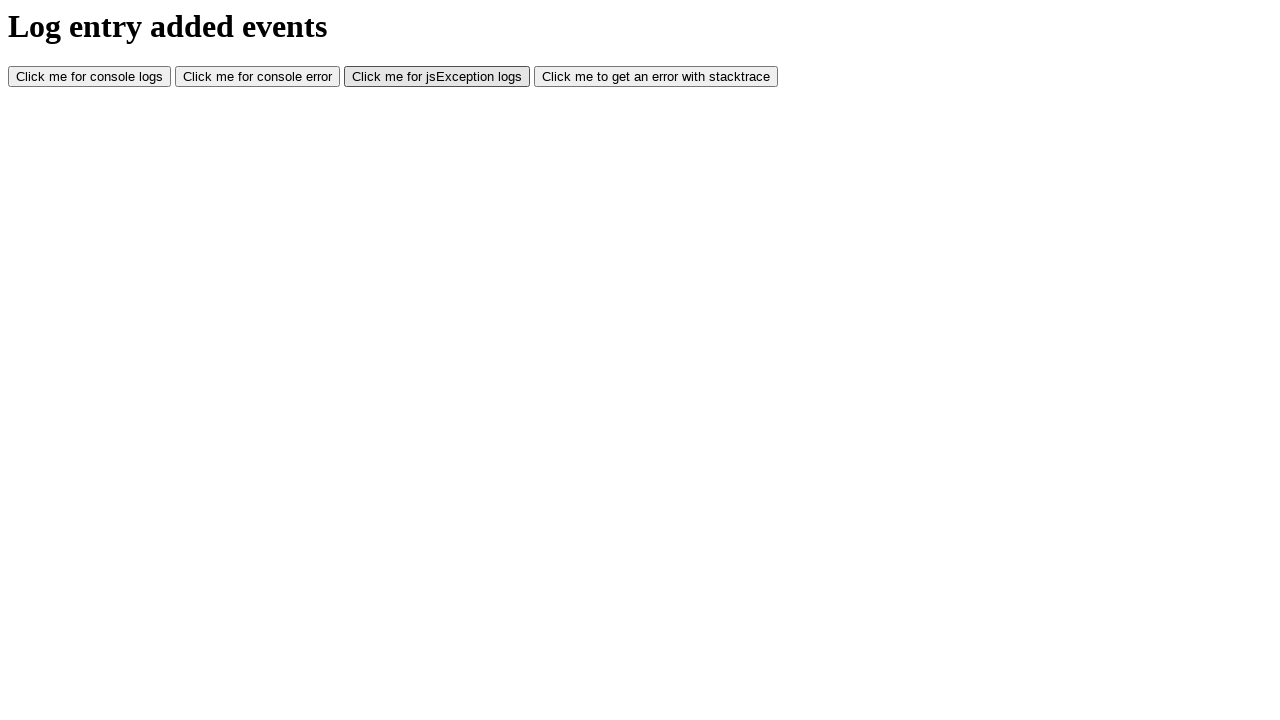

Waited 500ms for error logging to complete
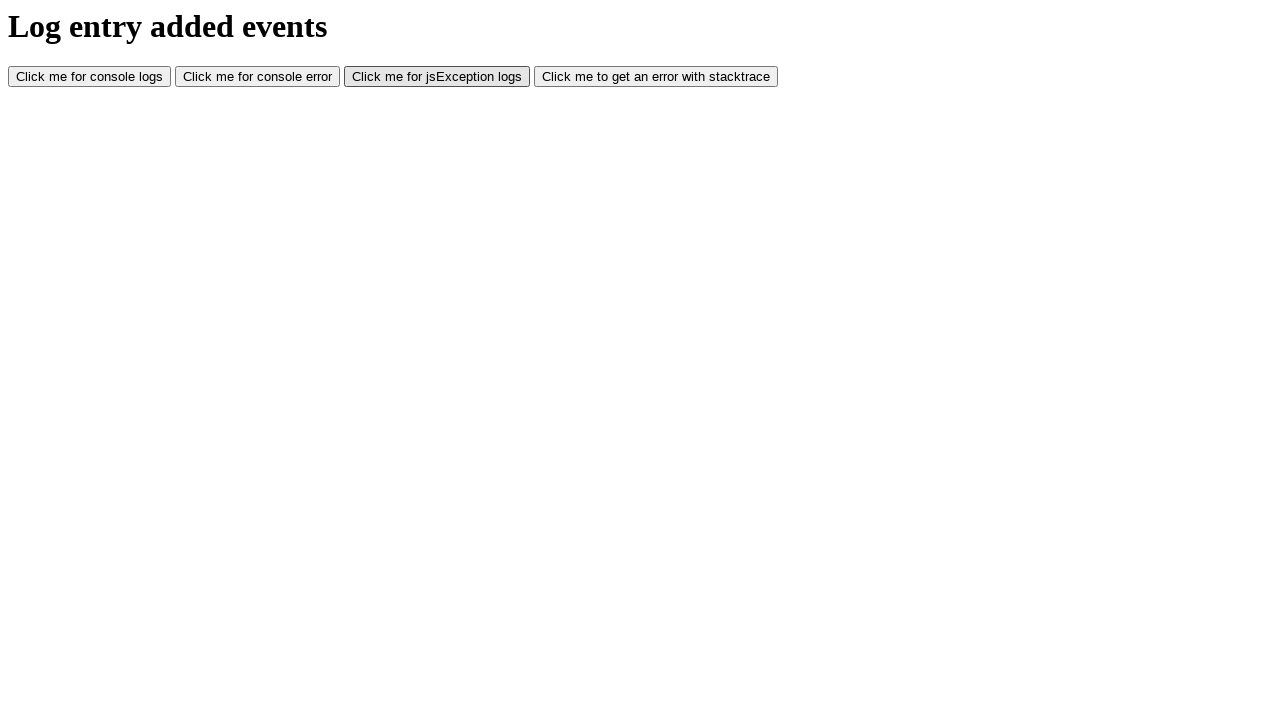

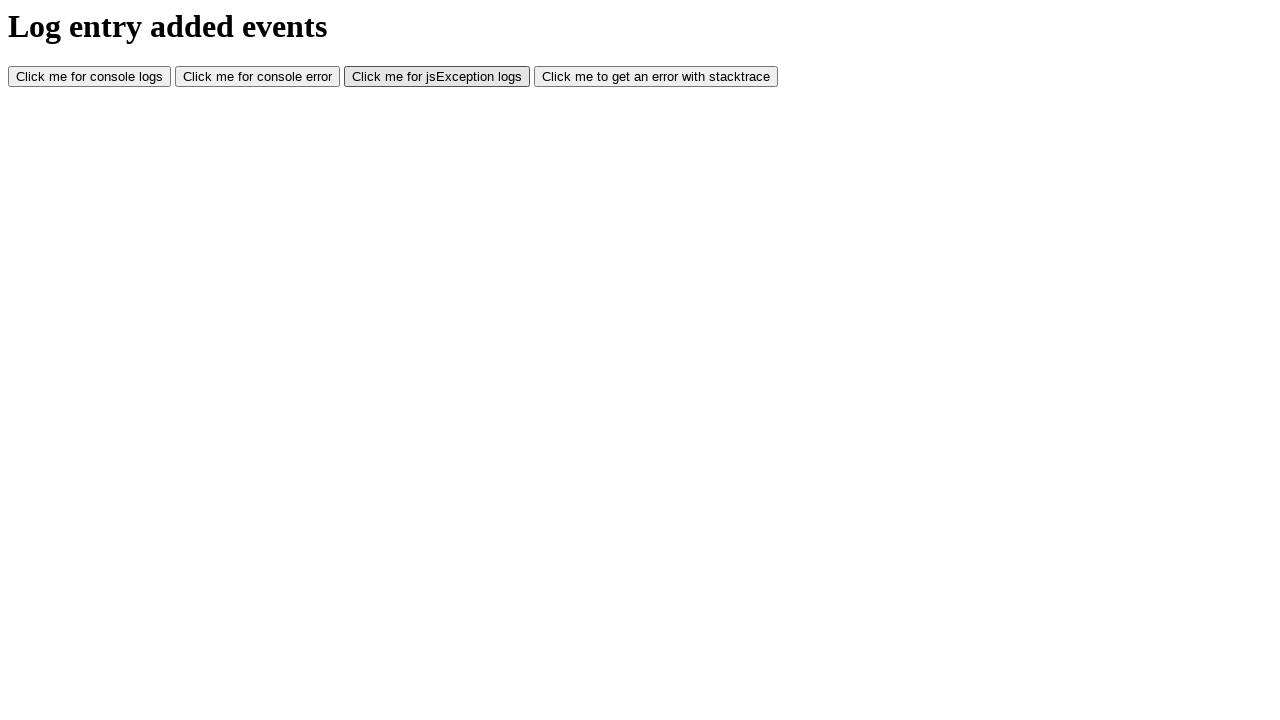